Tests drag-and-drop functionality on jQuery UI demo page by dragging an element onto a droppable target and verifying the interaction completes successfully

Starting URL: https://jqueryui.com/droppable/

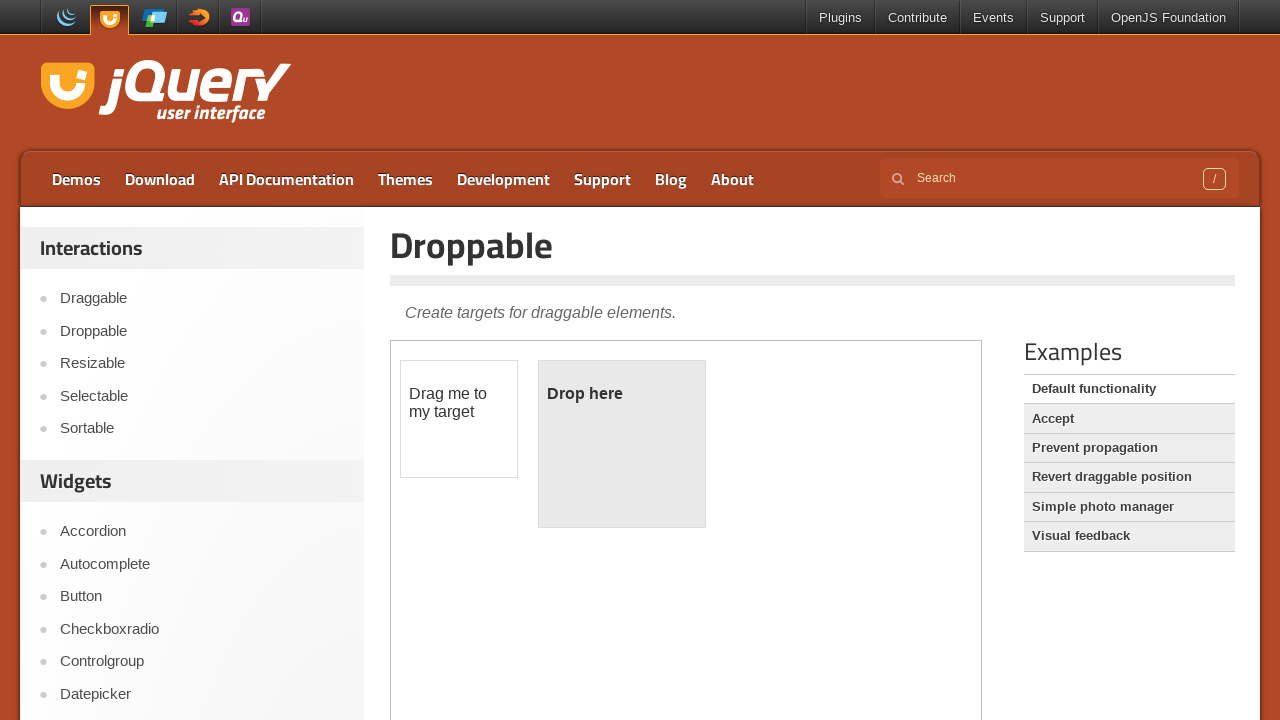

Located the demo iframe containing drag-and-drop elements
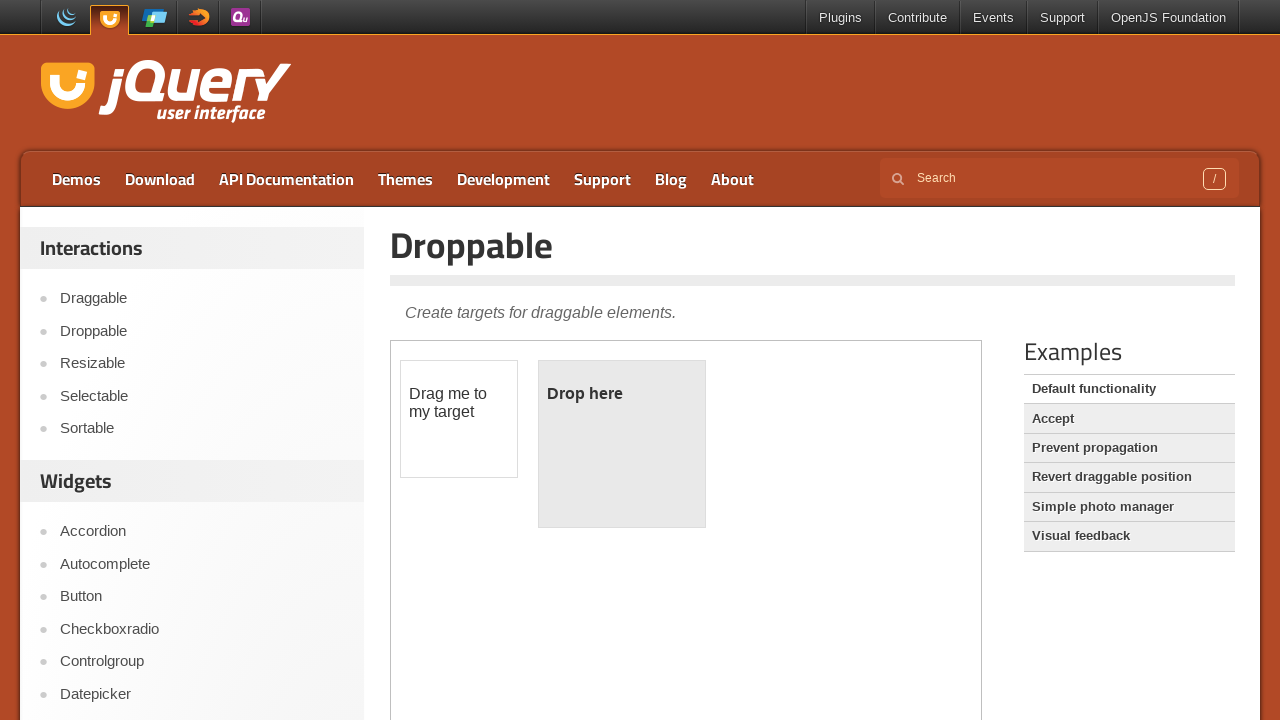

Located the draggable element
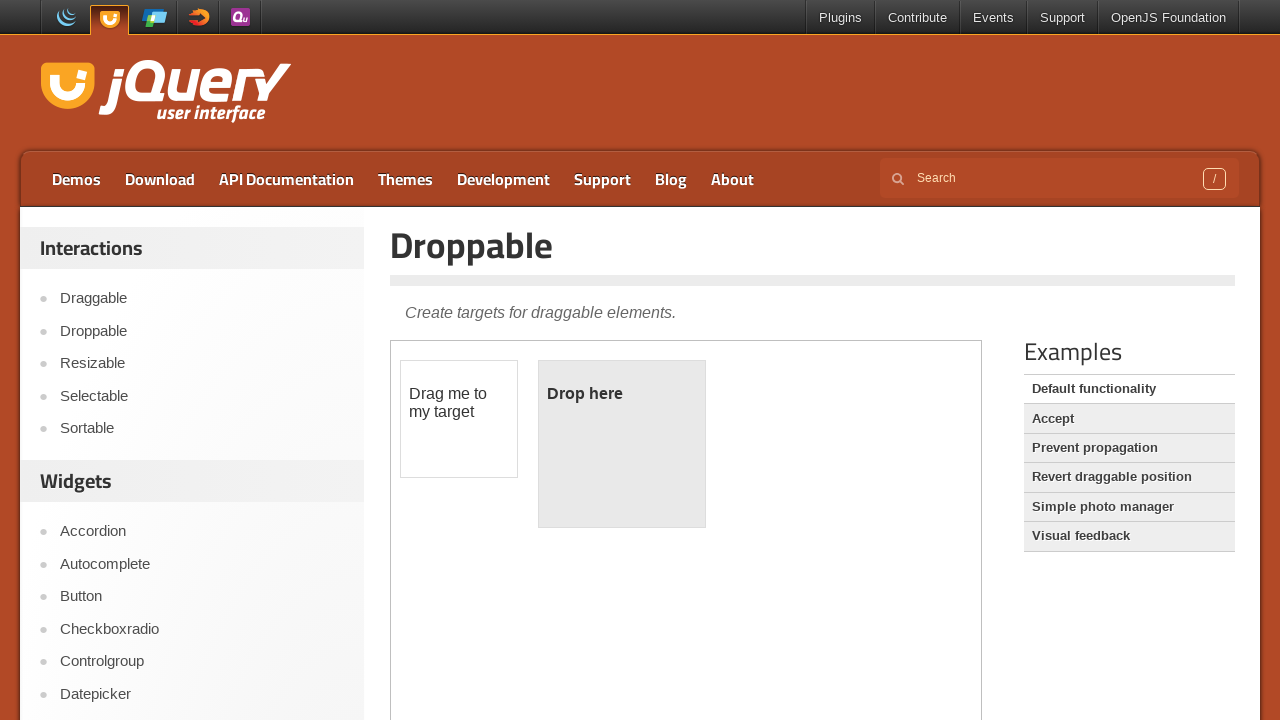

Located the droppable target element
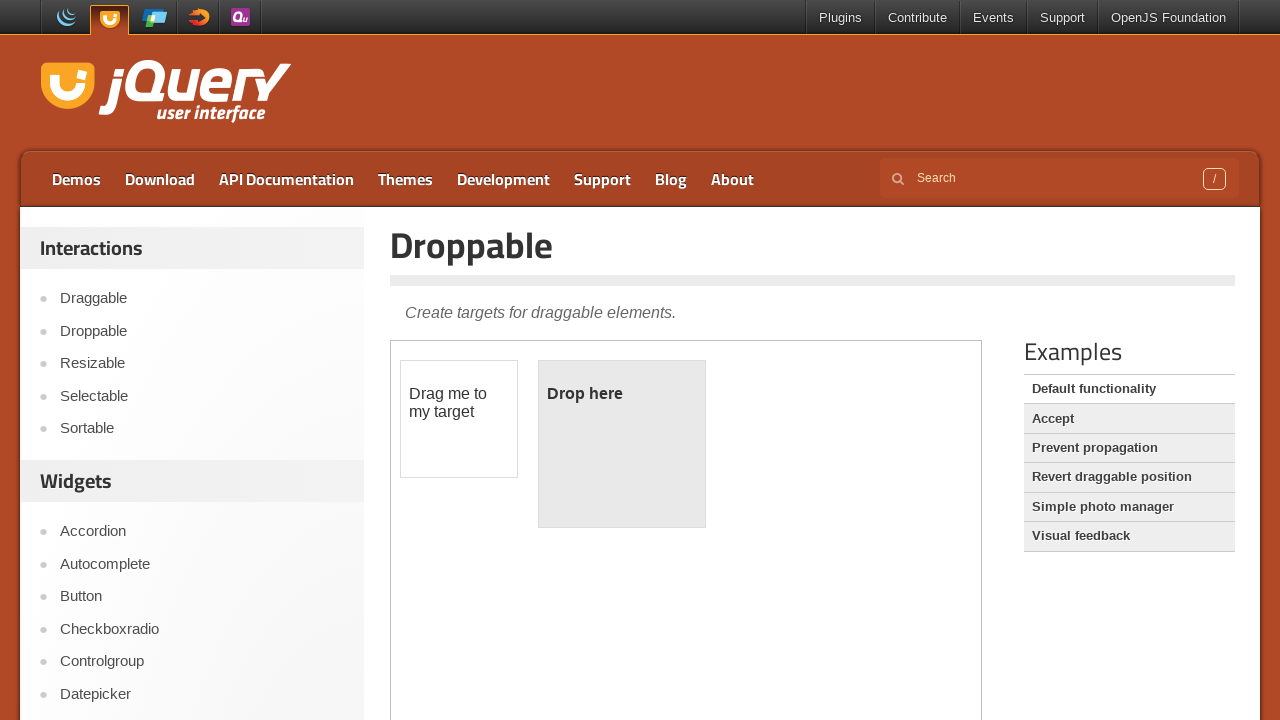

Dragged the source element onto the target element at (622, 444)
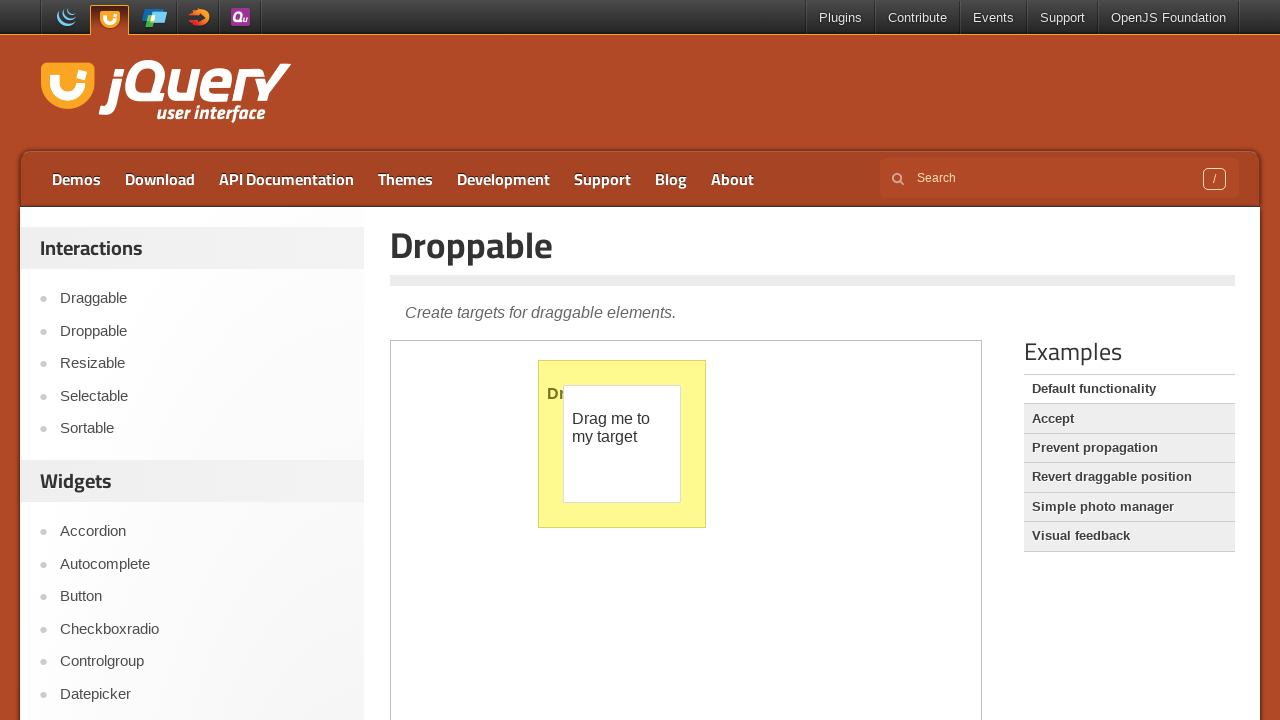

Verified that the drop completed successfully and target text changed to 'Dropped!'
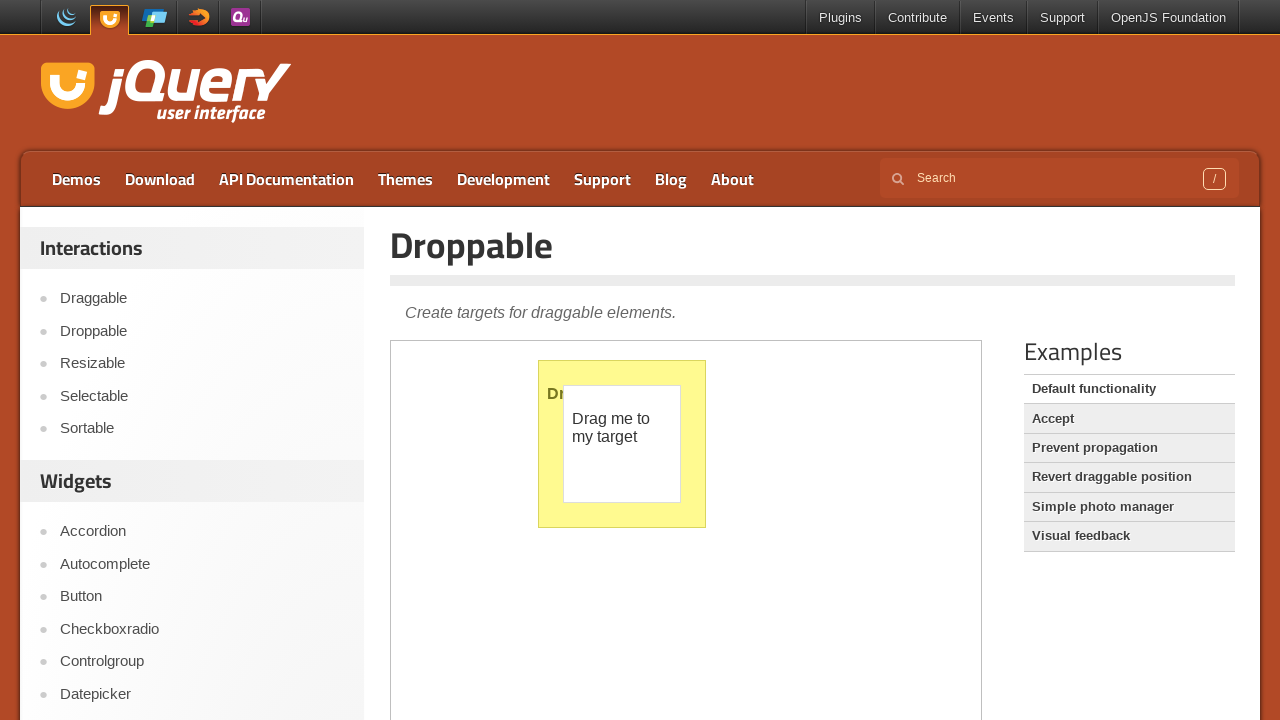

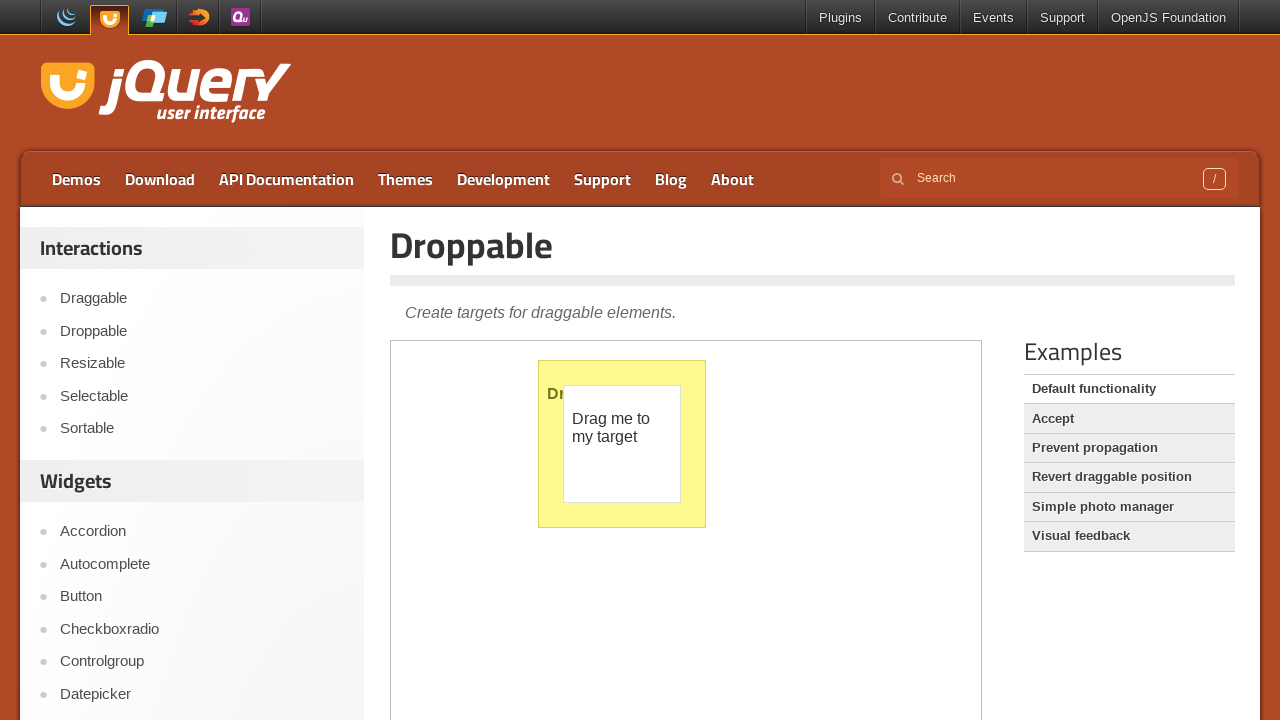